Navigates to RedBus website and scrolls down the page to view content below the fold

Starting URL: https://www.redbus.in/

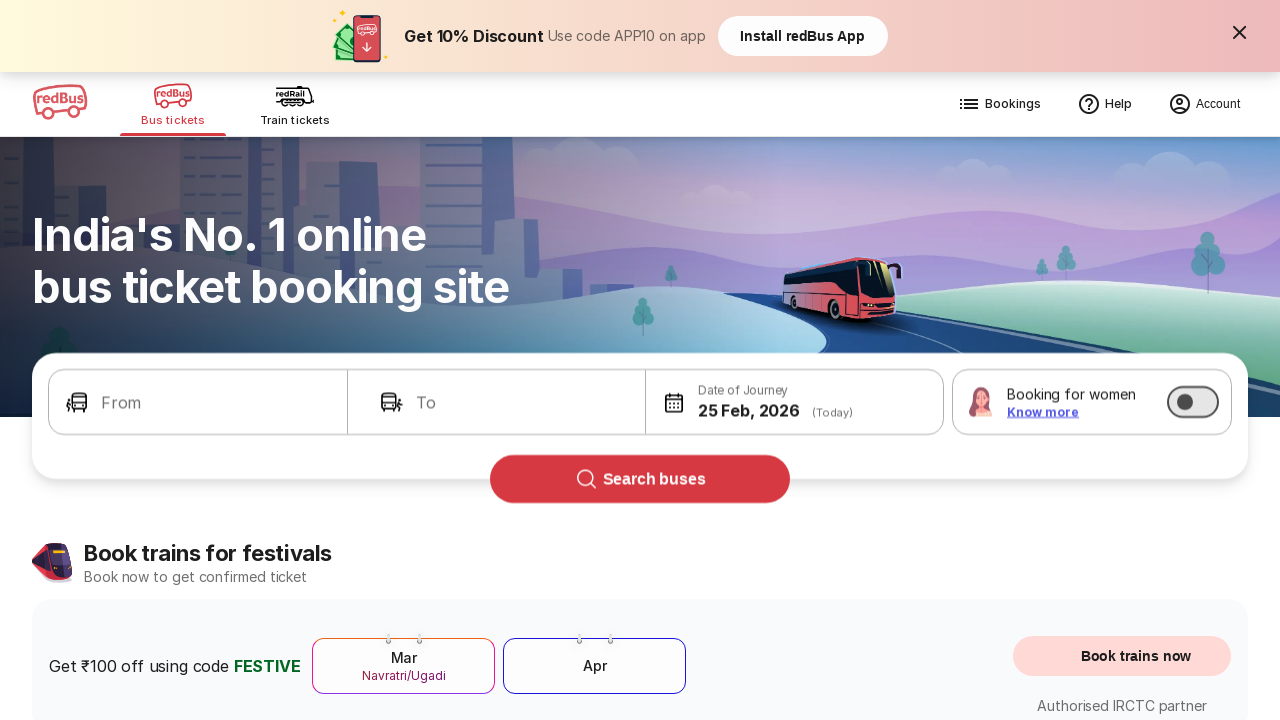

Scrolled down the page by 3500 pixels to view content below the fold
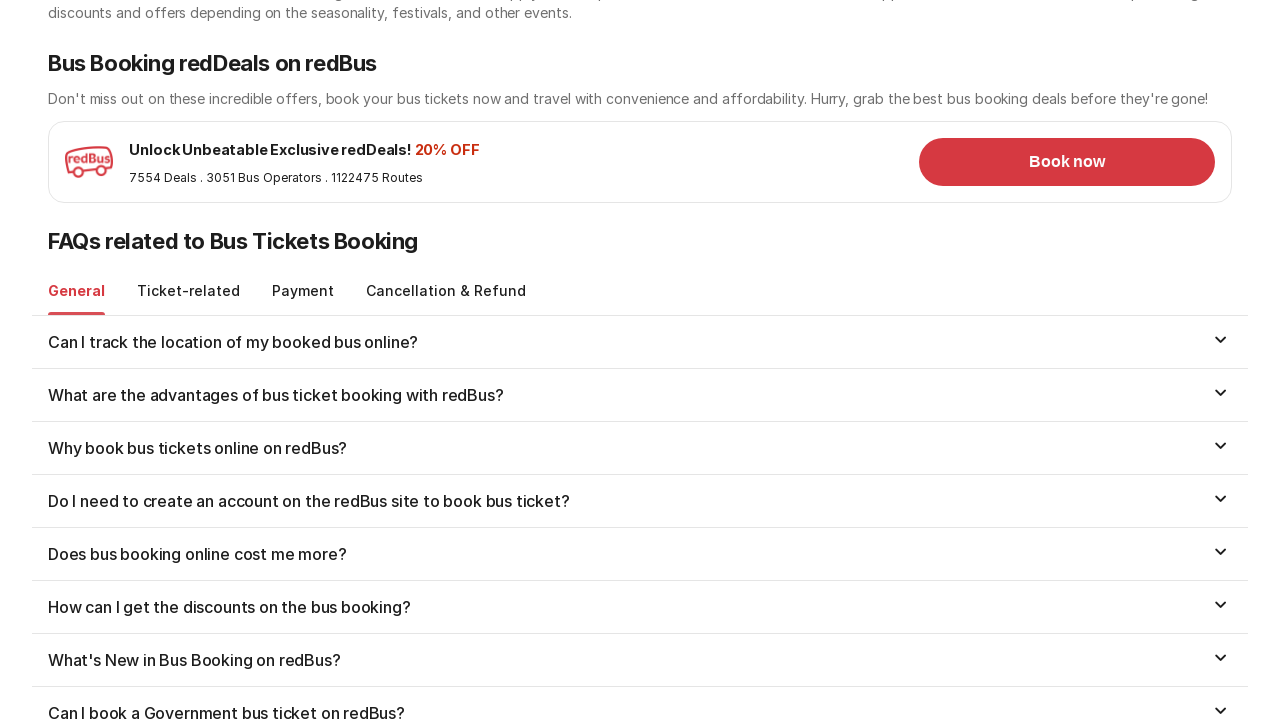

Waited 1 second for scroll animation to complete
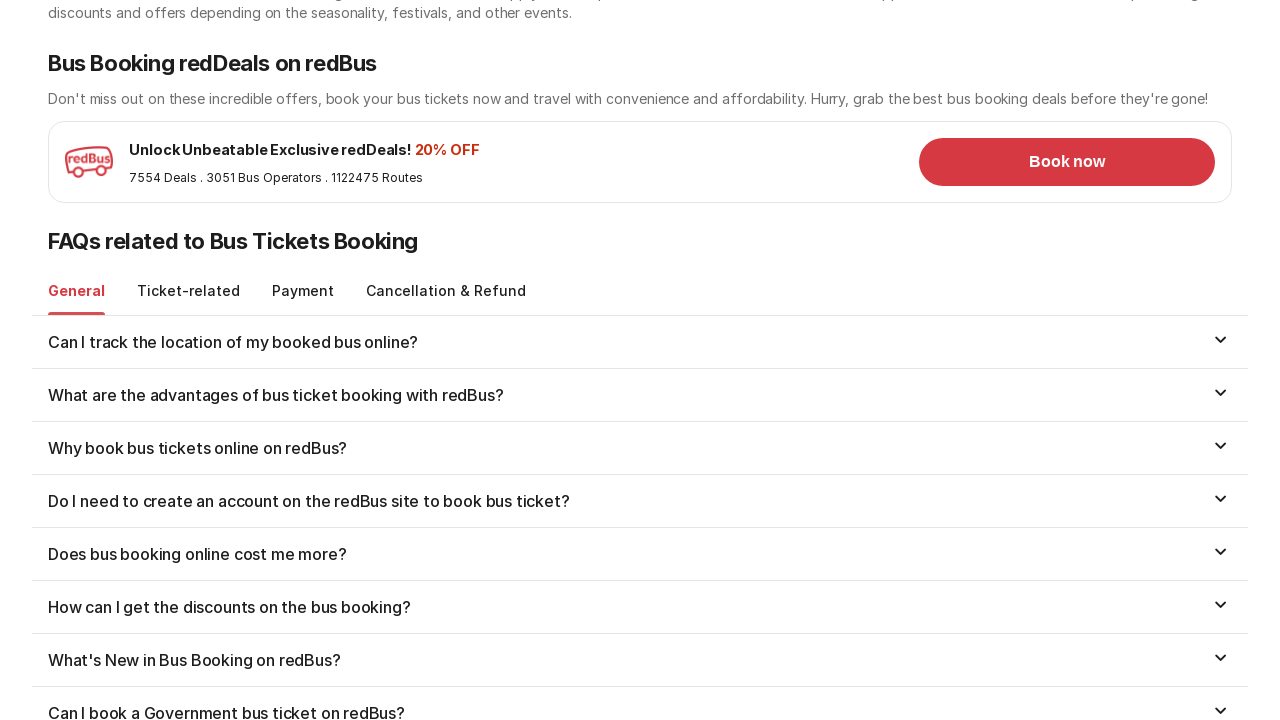

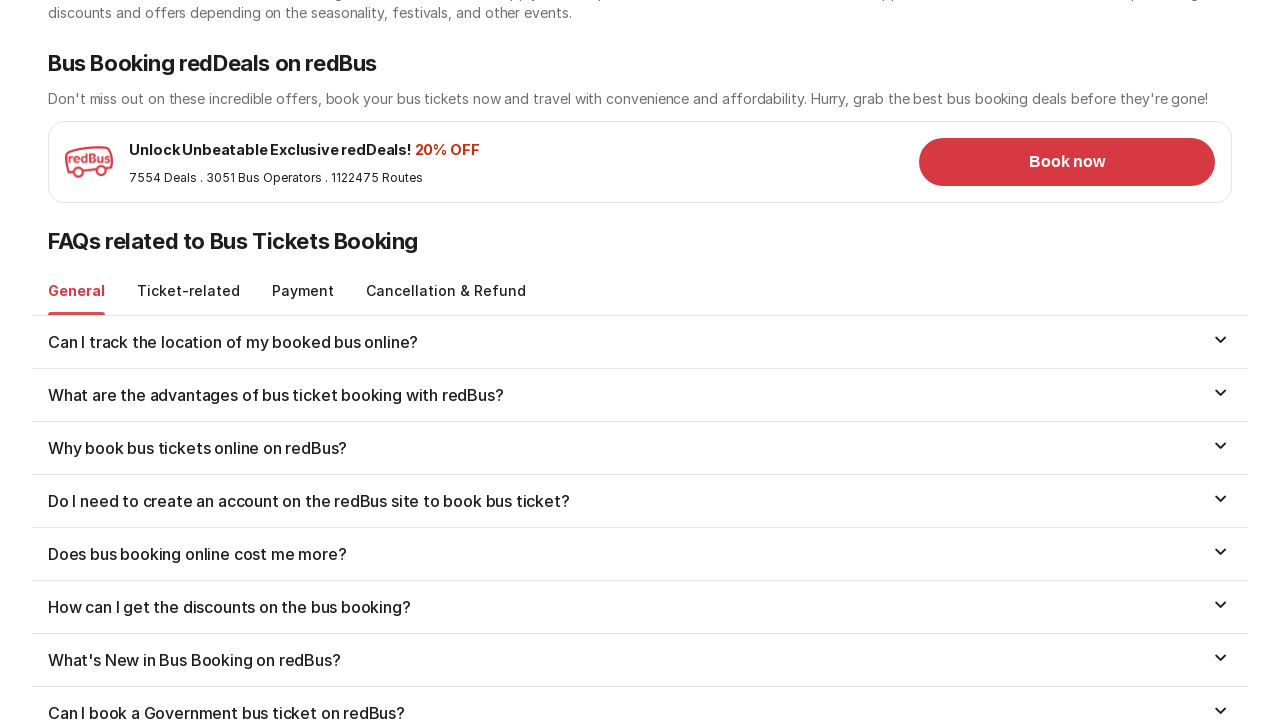